Tests window switching functionality by clicking a link that opens a new window, switching to it, verifying the title, and switching back to the main window

Starting URL: https://practice.cydeo.com/windows

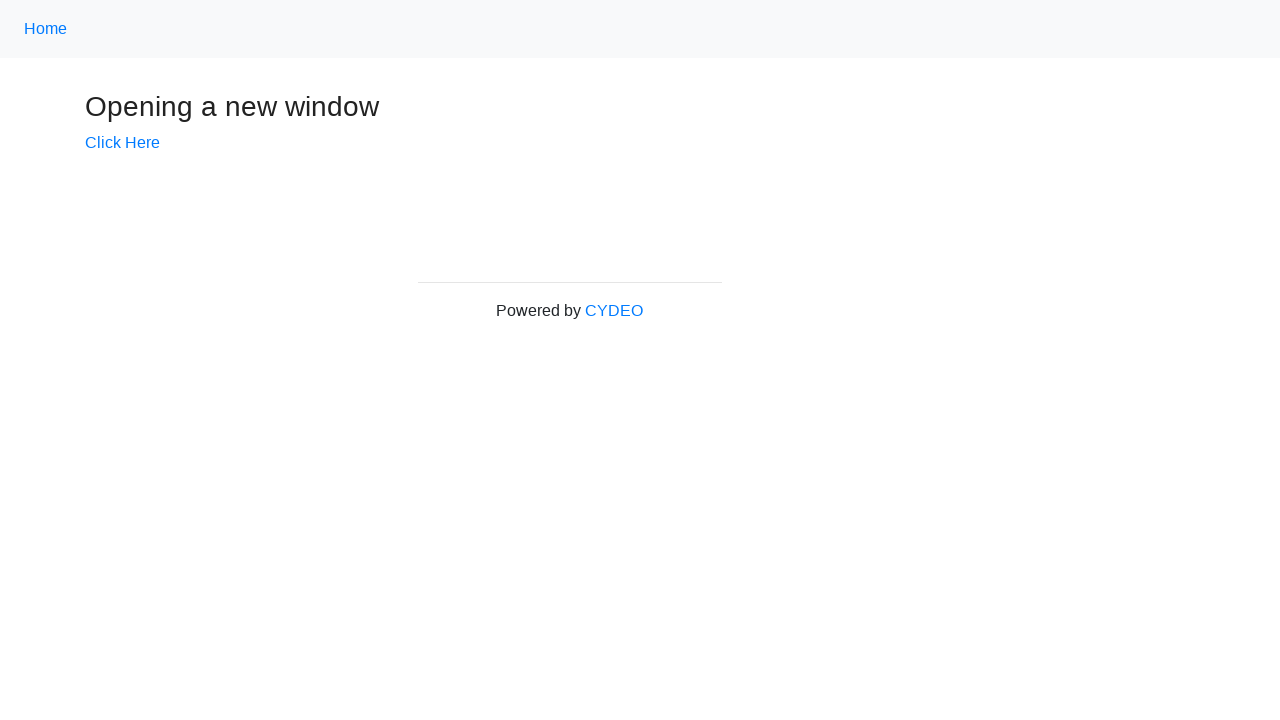

Stored reference to main window
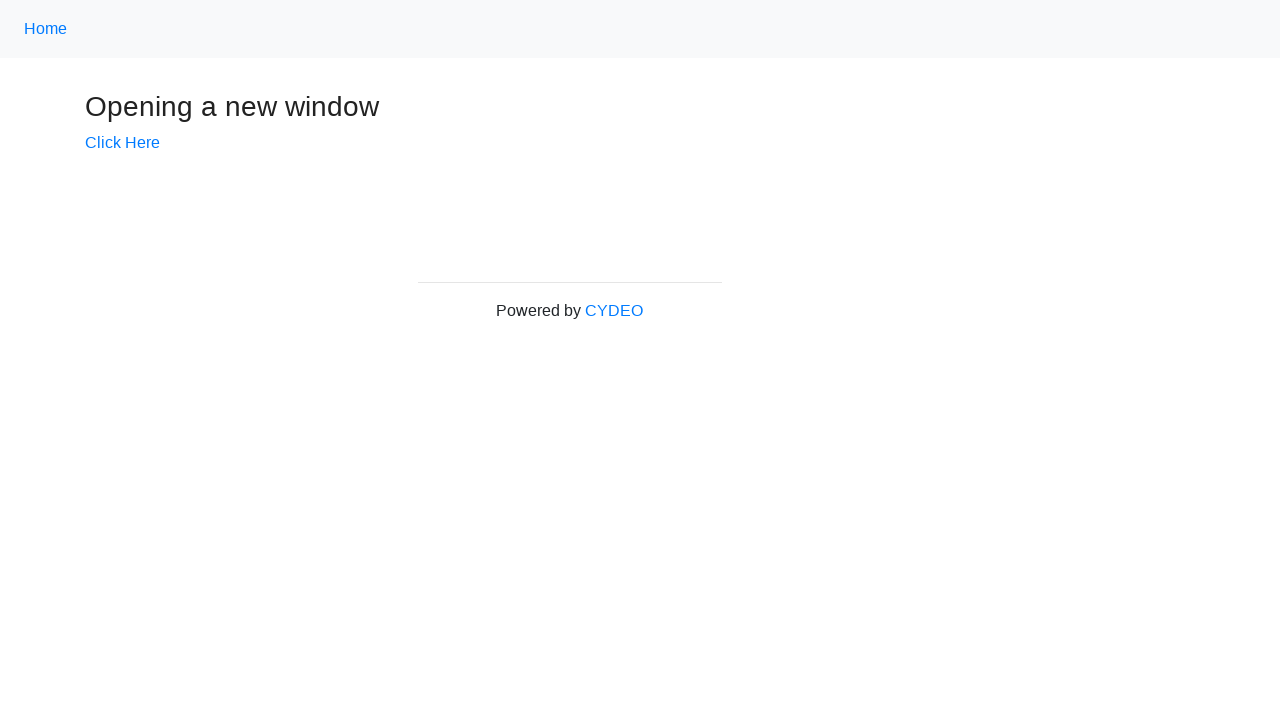

Clicked link to open new window at (122, 143) on xpath=//a[.='Click Here']
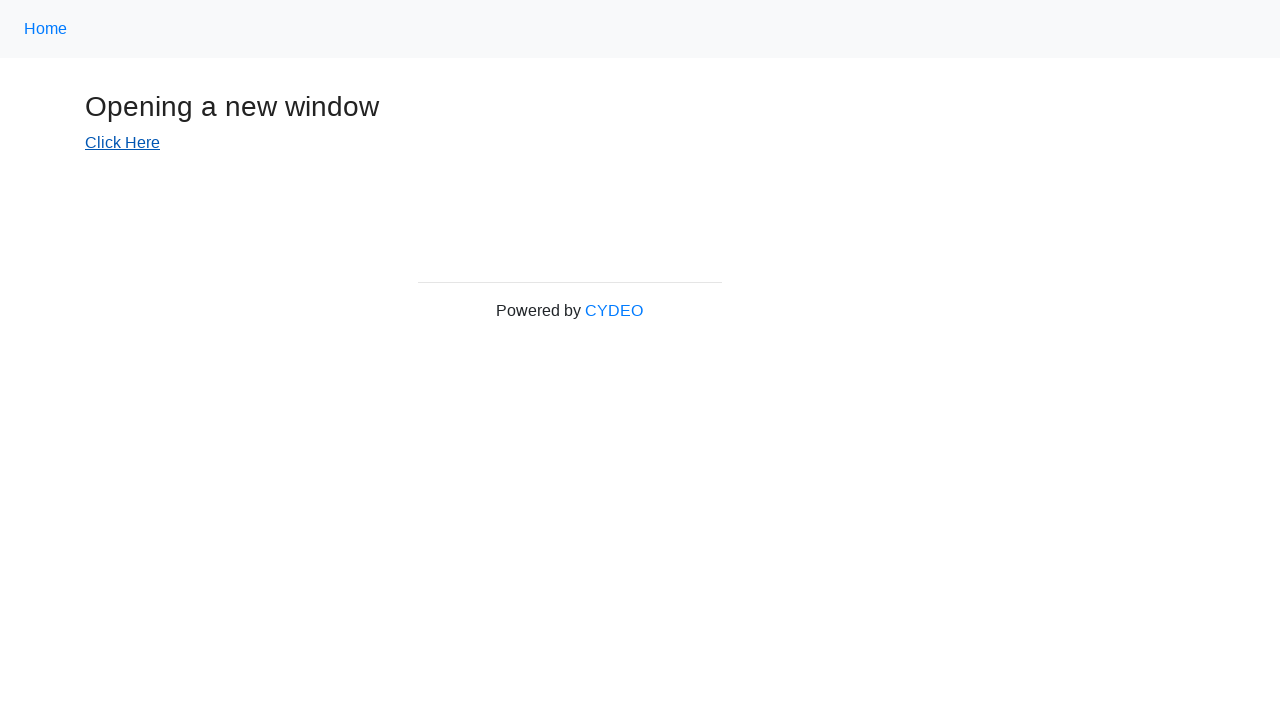

Waited 1 second for new window to open
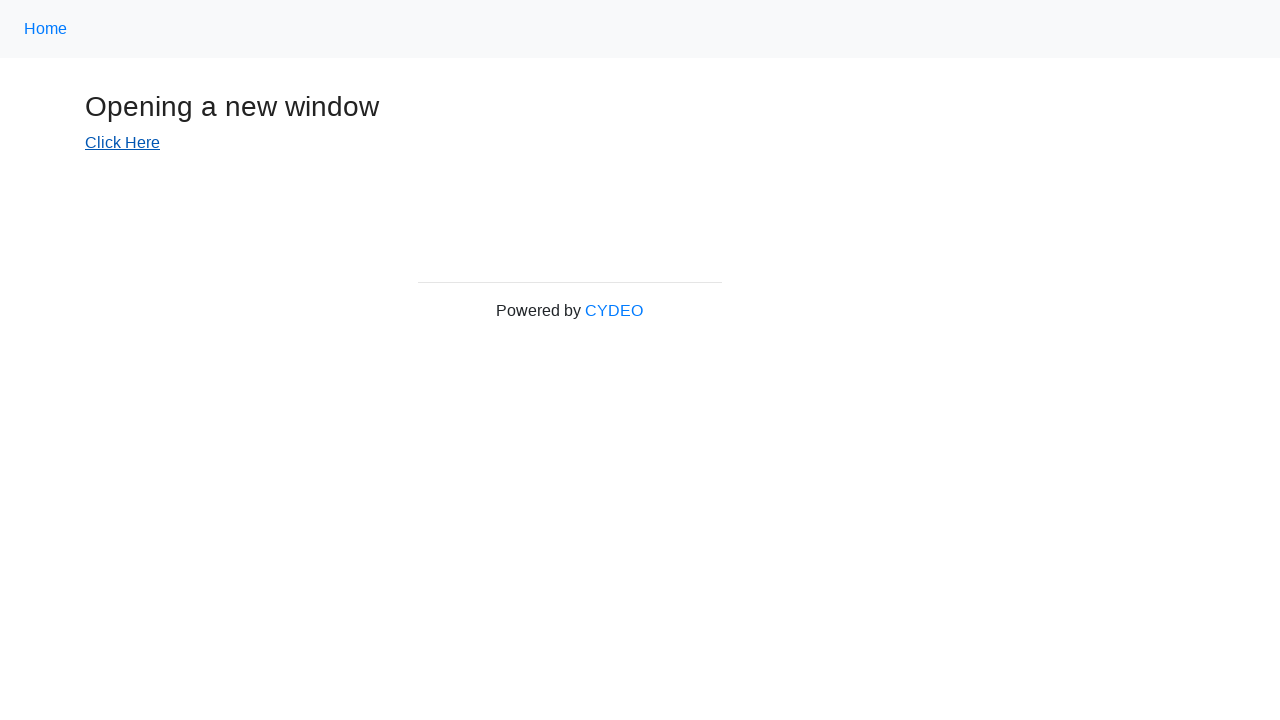

Retrieved all open pages/windows from context
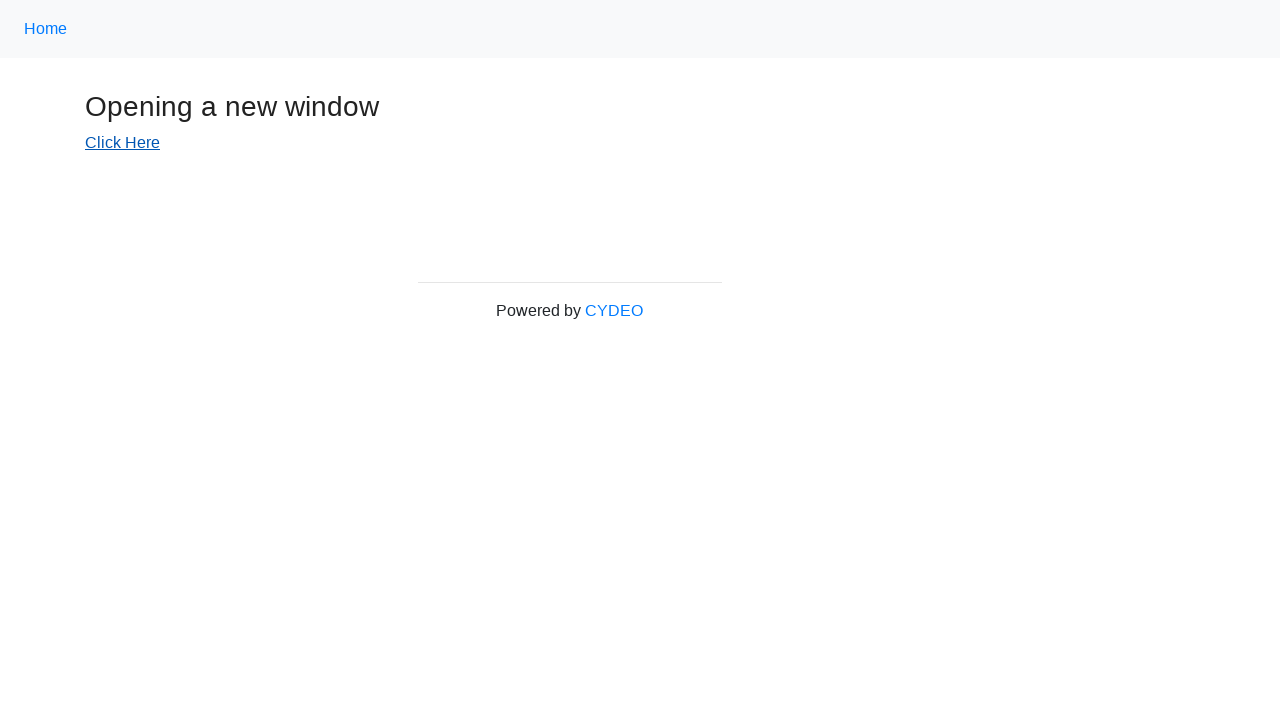

Switched to new window (last opened page)
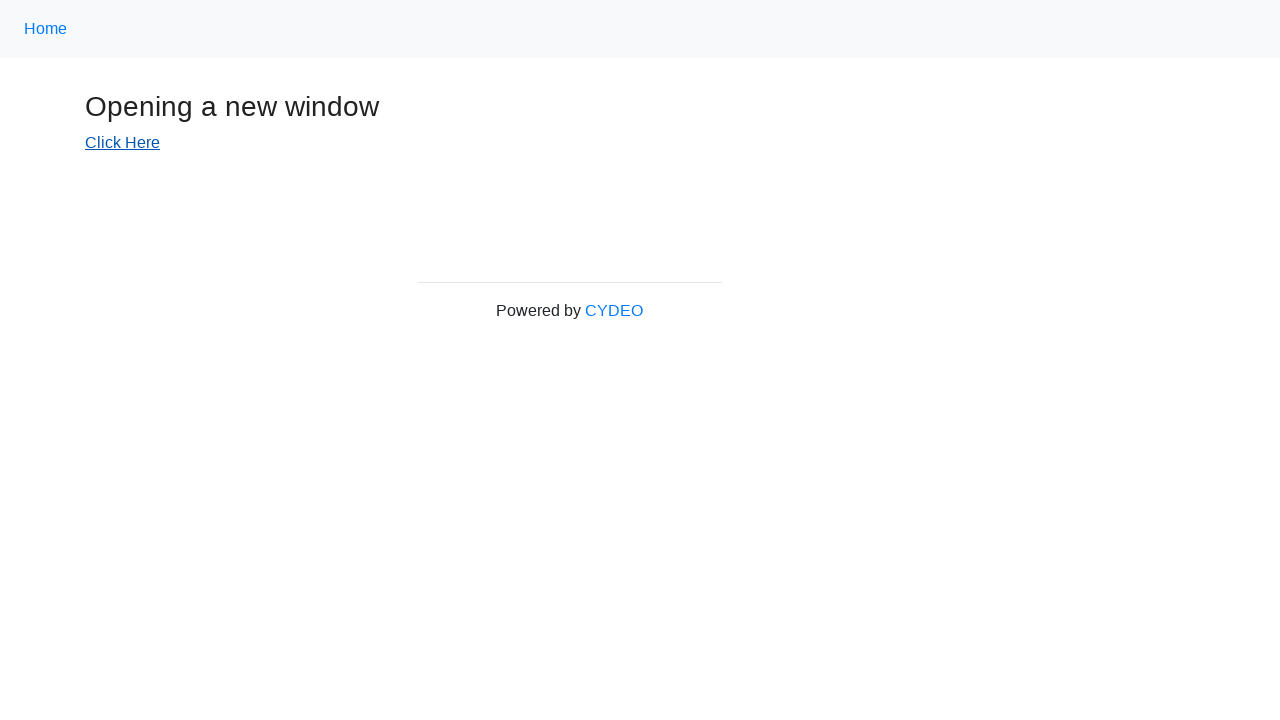

Waited for new window to fully load
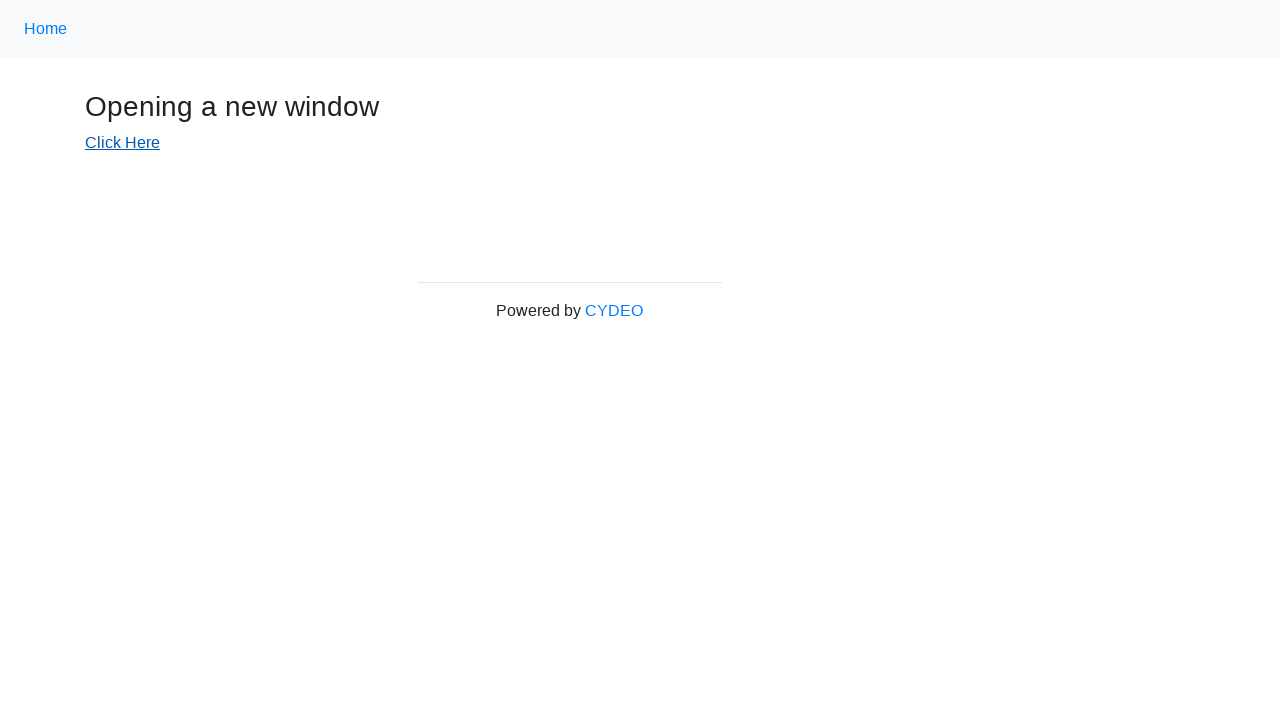

Verified new window title is 'New Window'
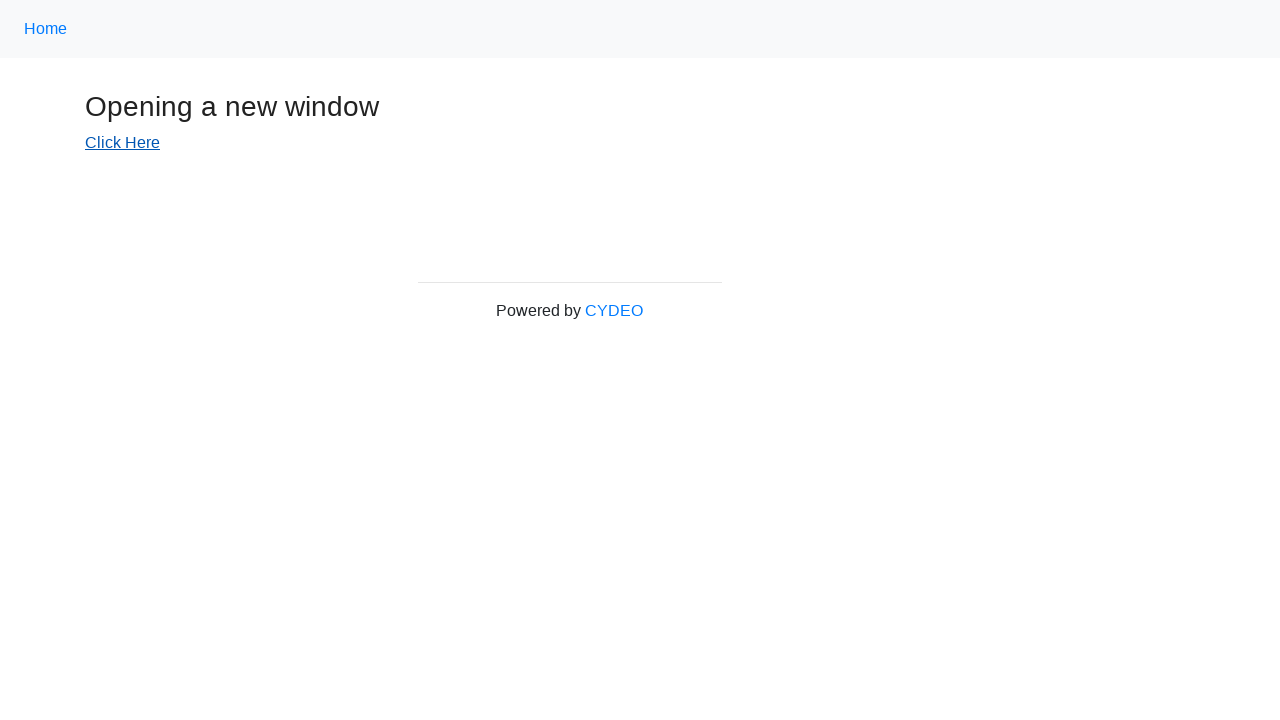

Switched back to main window
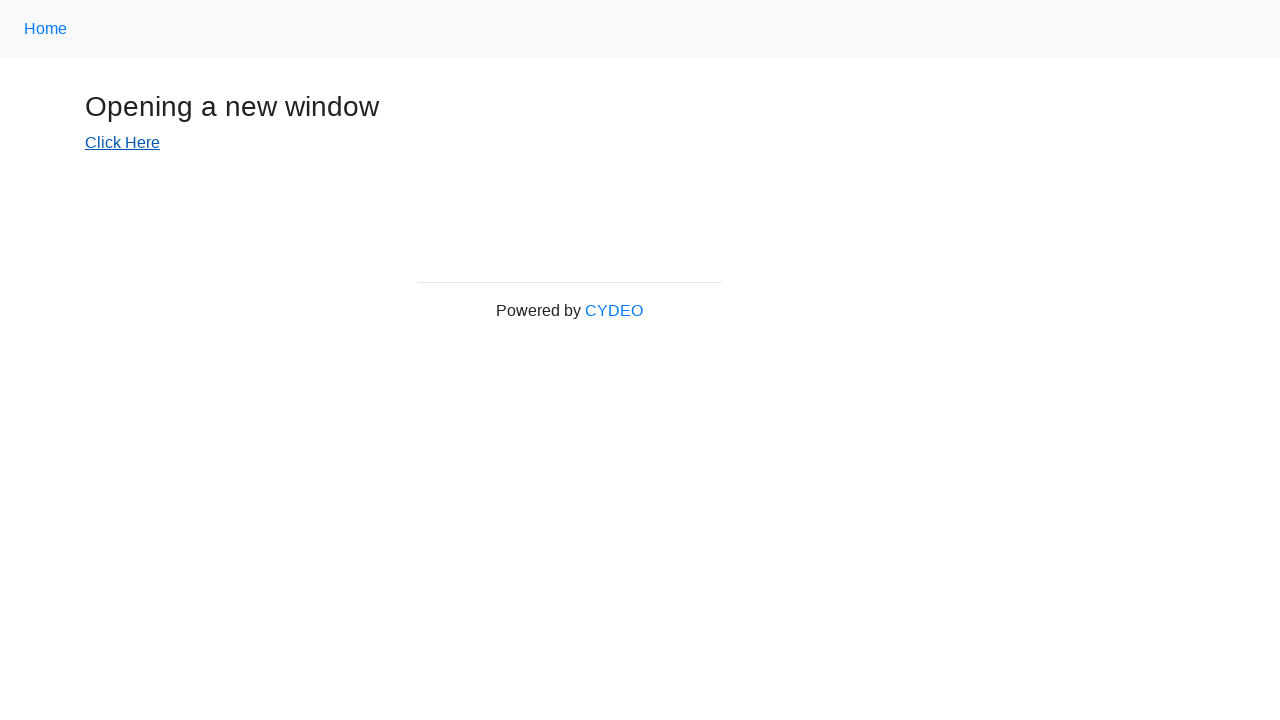

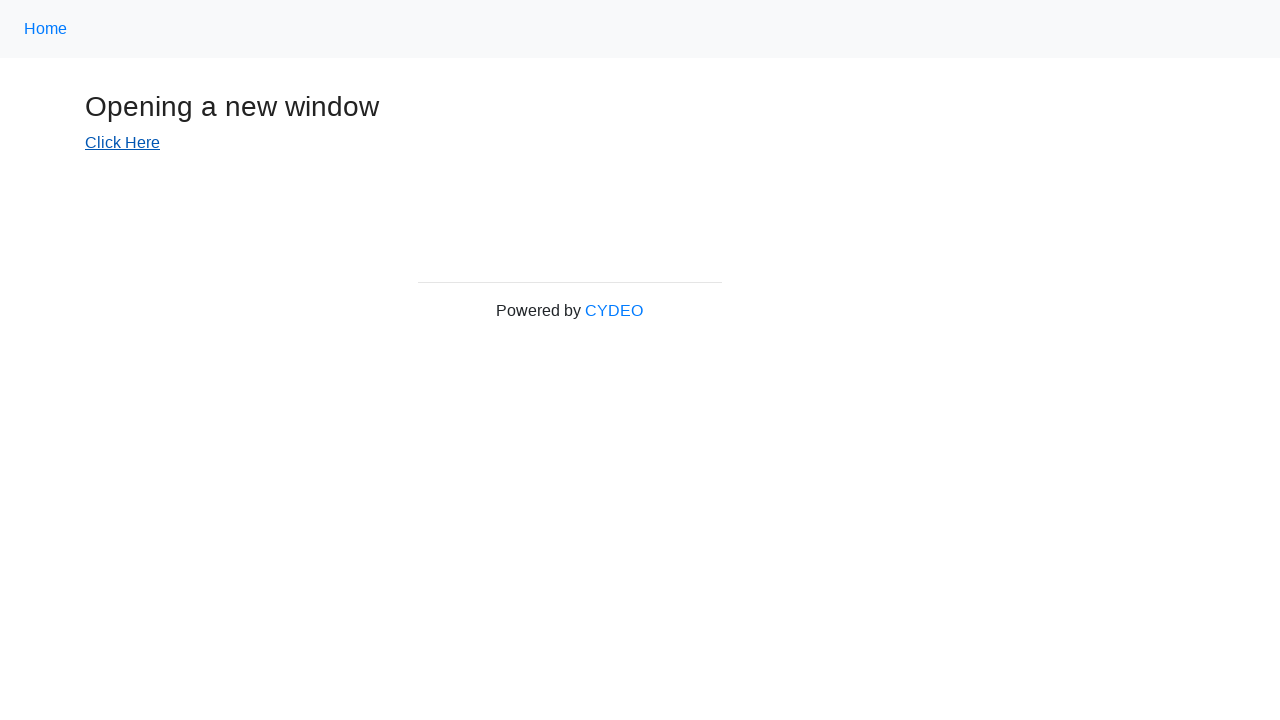